Tests checkbox handling by finding all checkboxes on the page and clicking the one with id "code"

Starting URL: http://seleniumpractise.blogspot.com/2016/08/how-to-automate-radio-button-in.html

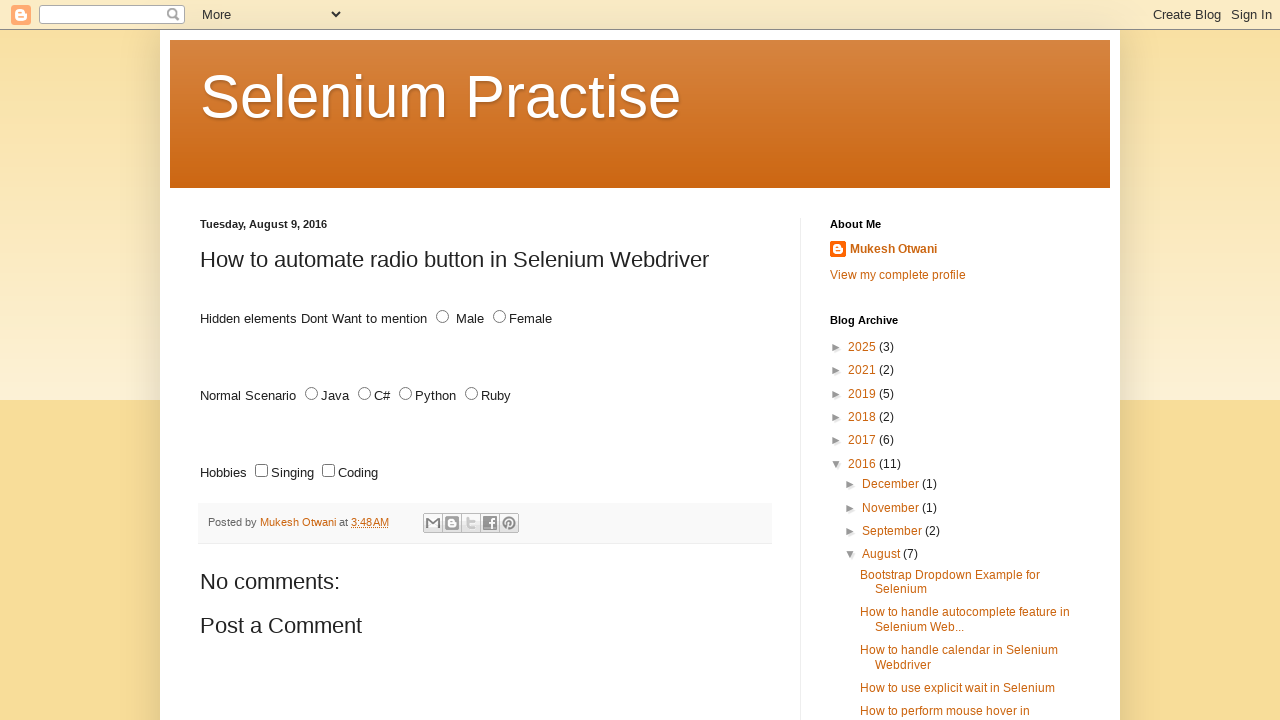

Navigated to checkbox handling test page
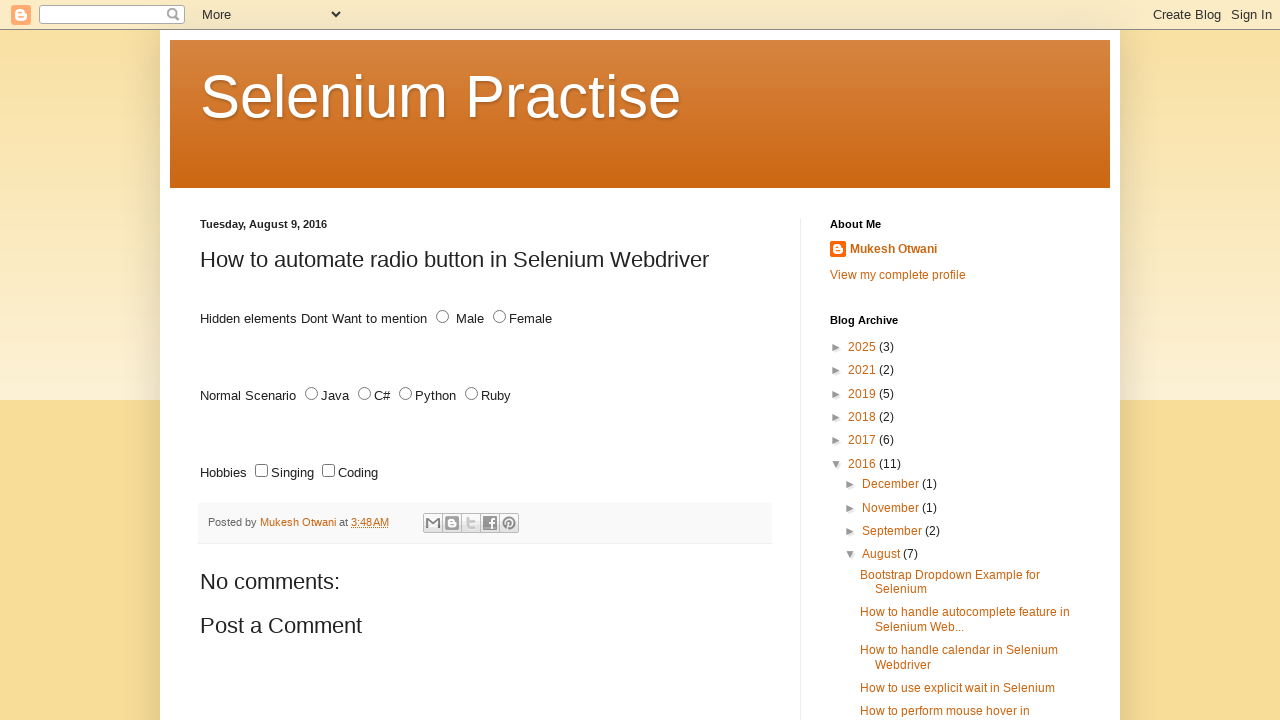

Clicked checkbox with id 'code' at (328, 471) on input[type='checkbox']#code
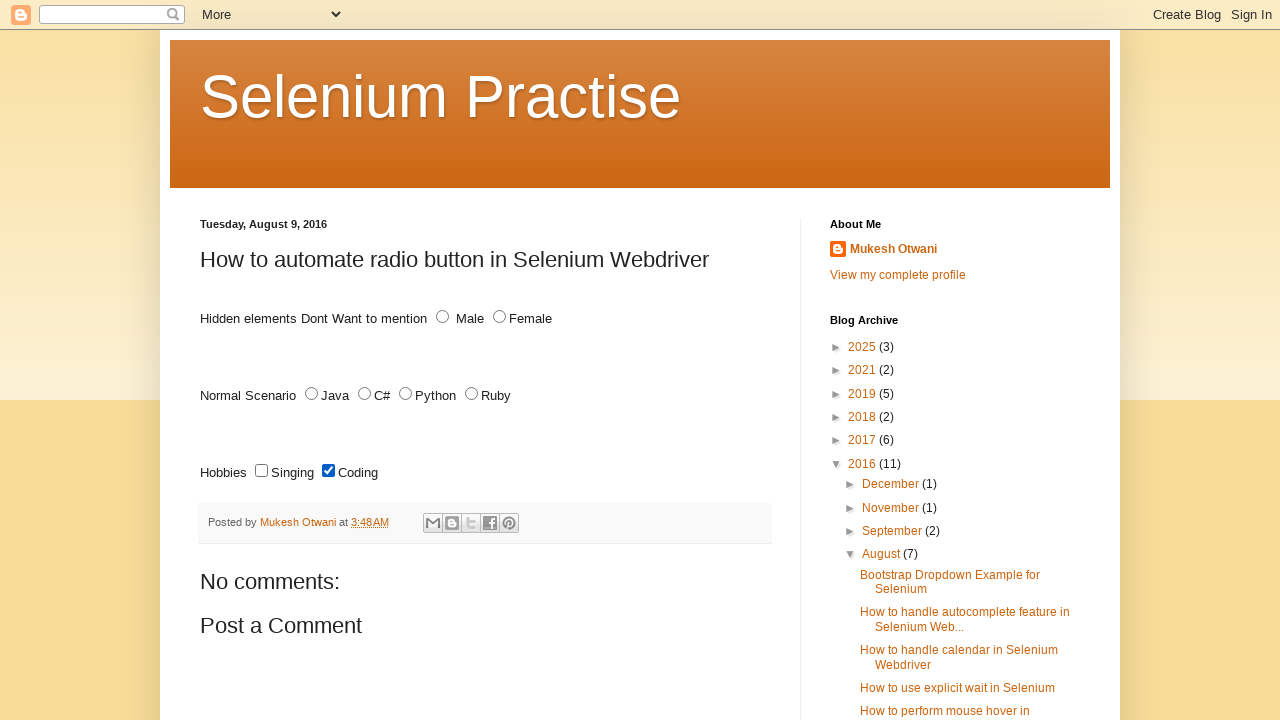

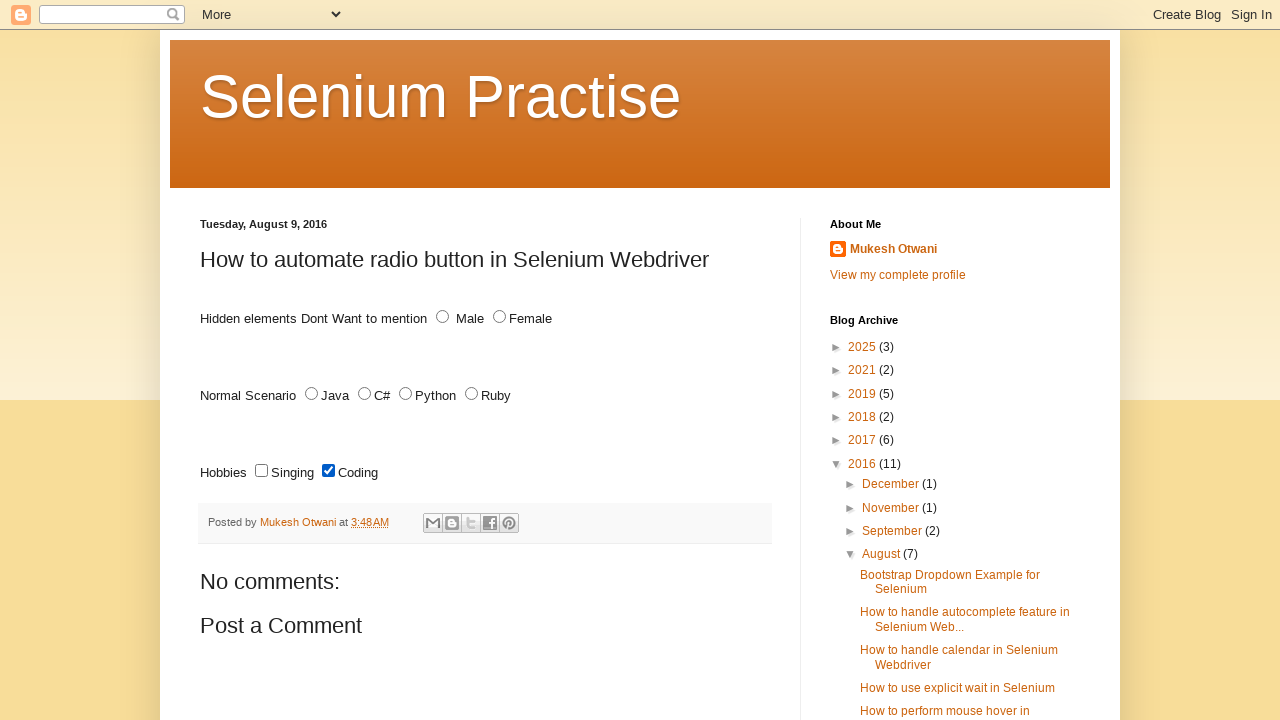